Tests dynamic loading functionality by clicking a start button and waiting for hidden content to become visible

Starting URL: https://the-internet.herokuapp.com/dynamic_loading/1

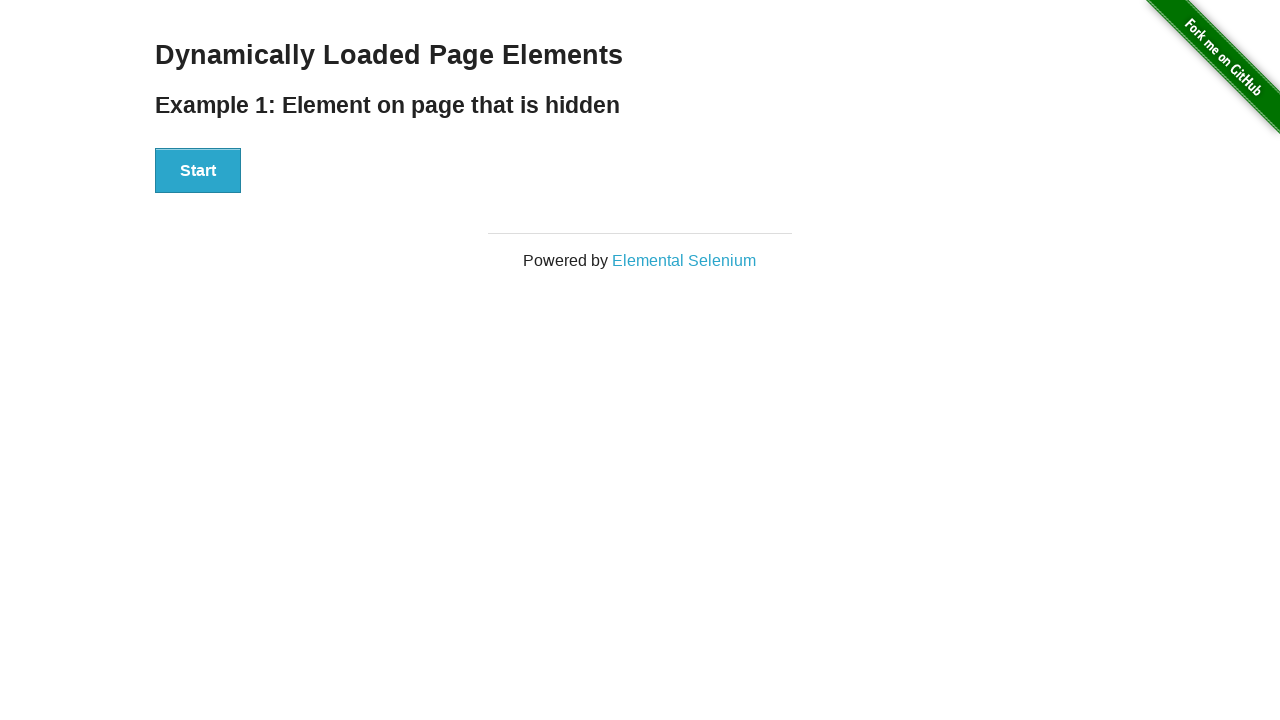

Clicked start button to trigger dynamic loading at (198, 171) on xpath=//div[@id='start']//button
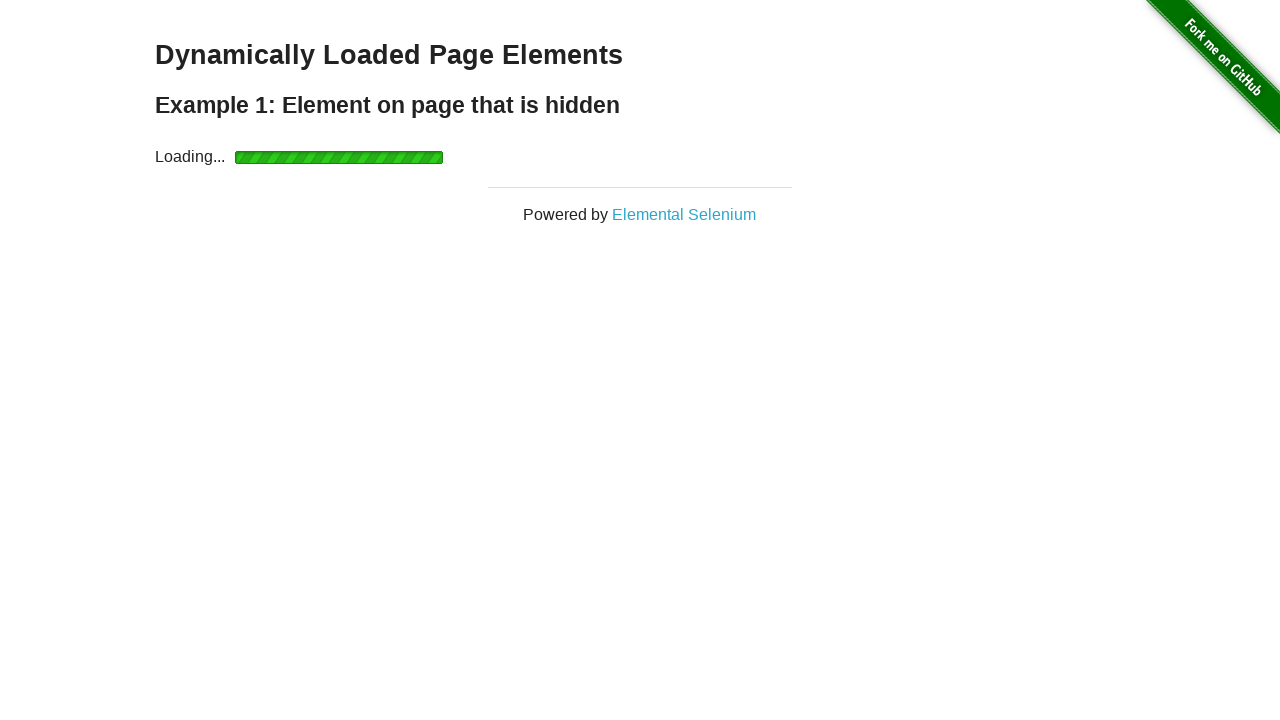

Waited for dynamically loaded content to become visible
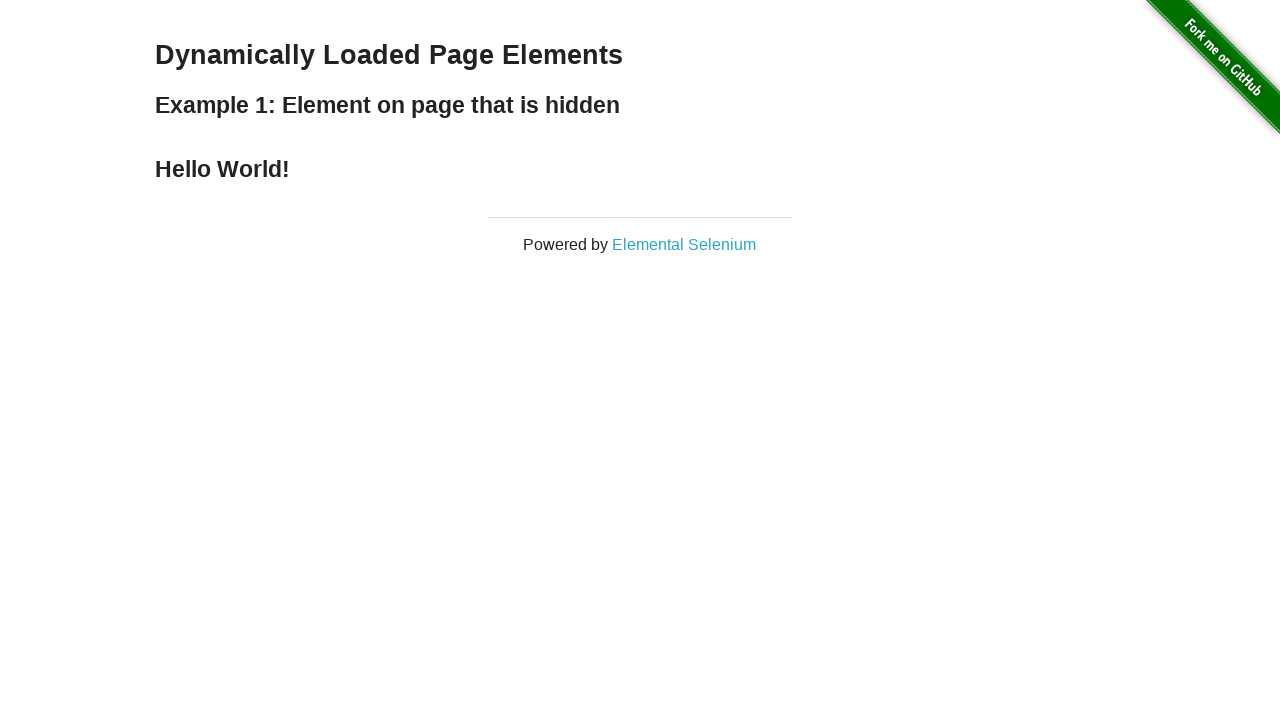

Retrieved text content from loaded element to verify it is present
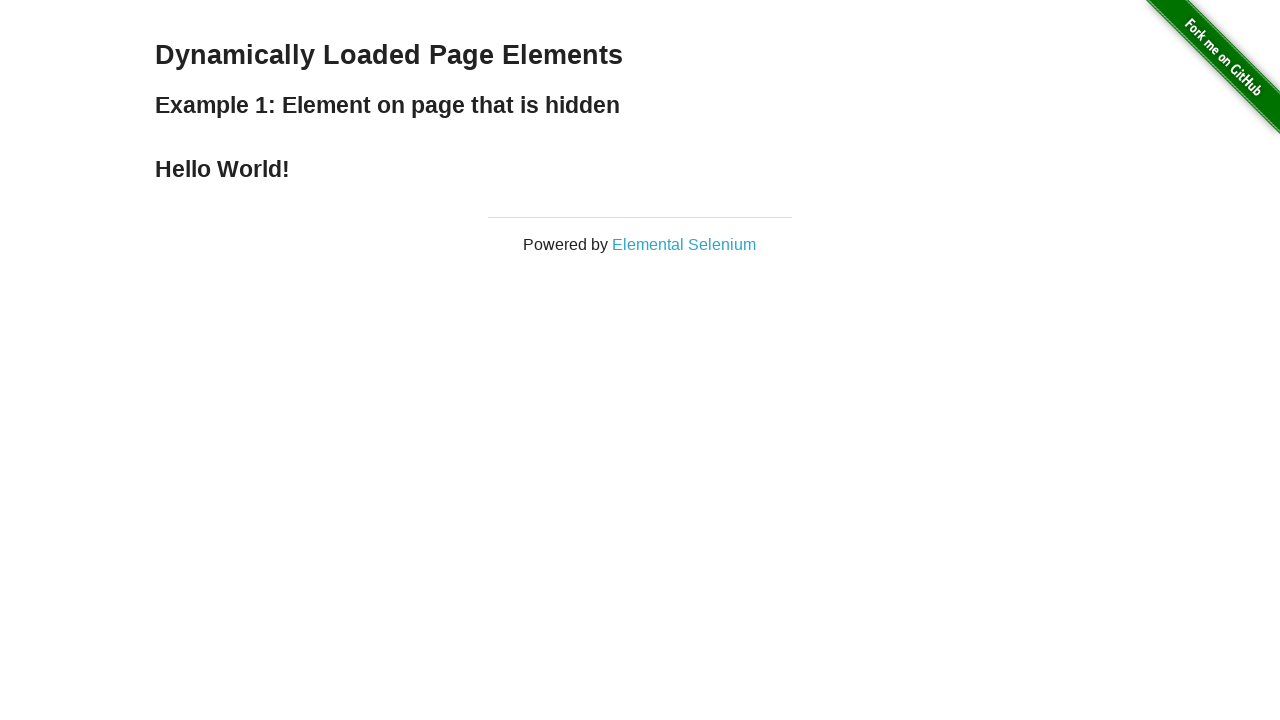

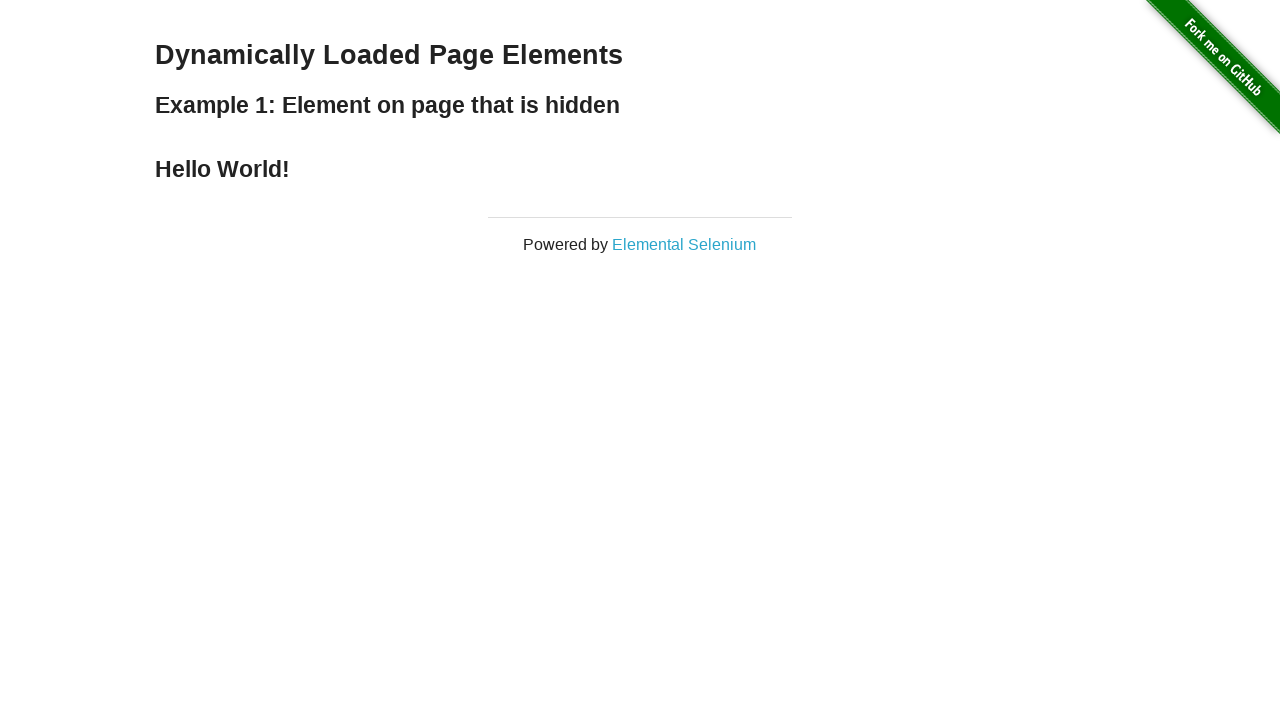